Tests customer search and deletion functionality by logging in as bank manager, navigating to Customers tab, searching for a customer, and deleting them.

Starting URL: https://www.globalsqa.com/angularJs-protractor/BankingProject/#/login

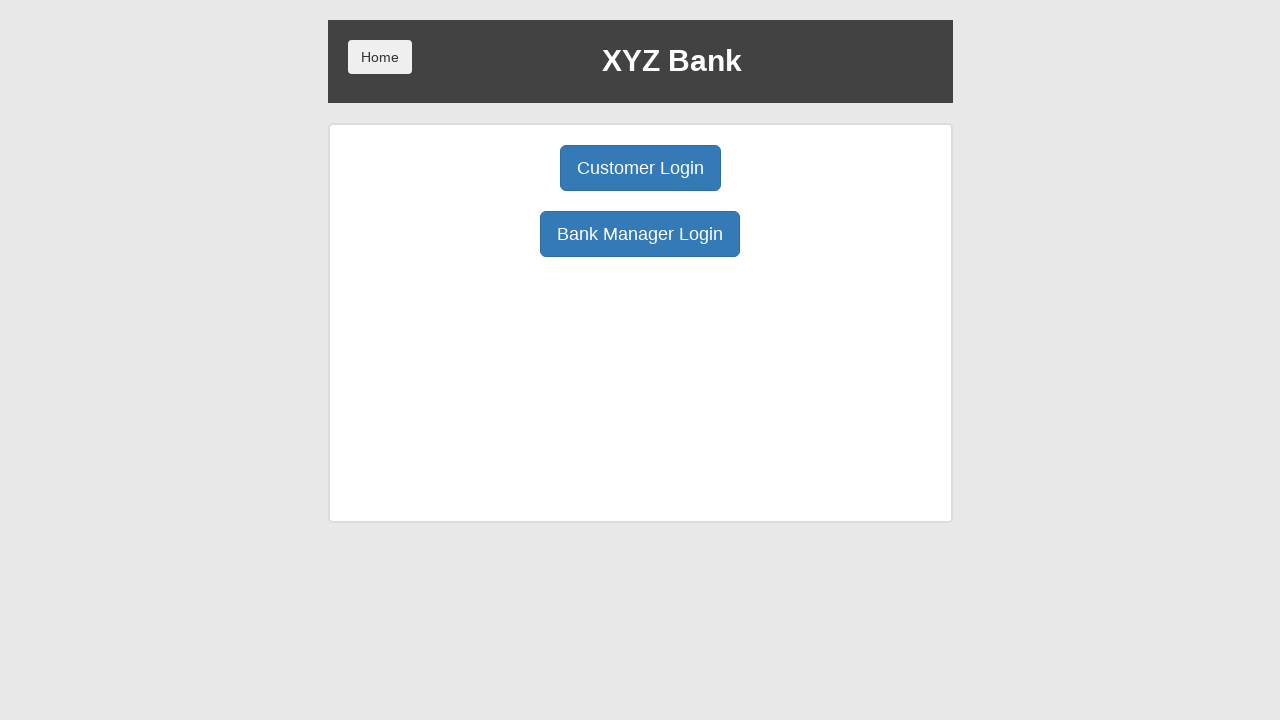

Clicked Bank Manager Login button at (640, 234) on xpath=//button[normalize-space()='Bank Manager Login']
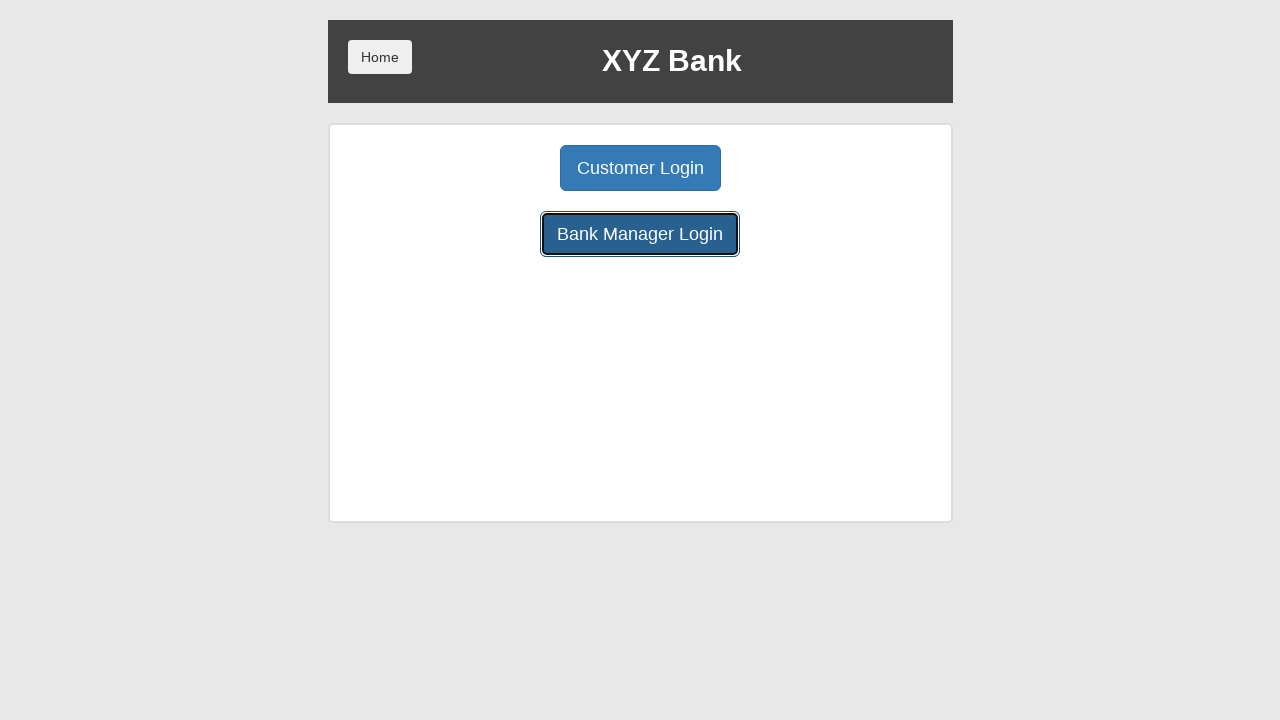

Clicked Customers tab at (792, 168) on xpath=//button[normalize-space()='Customers']
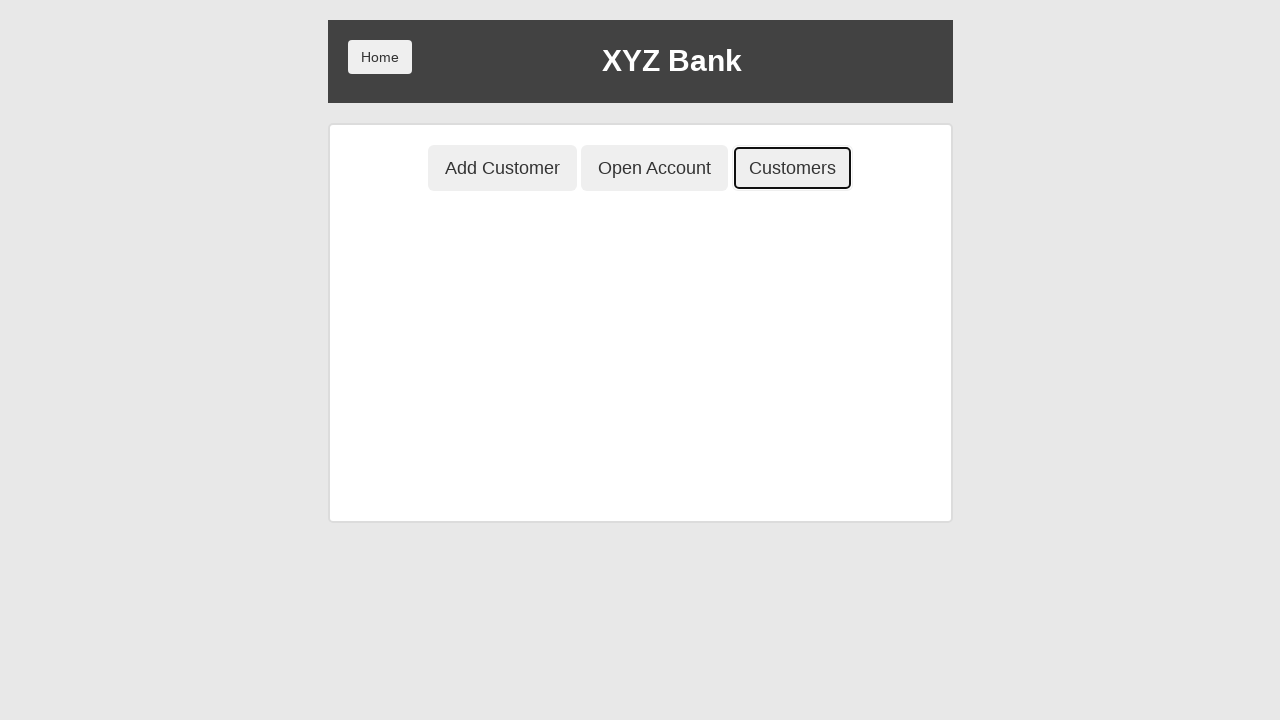

Filled search field with customer name 'Harry' on //input[@placeholder='Search Customer']
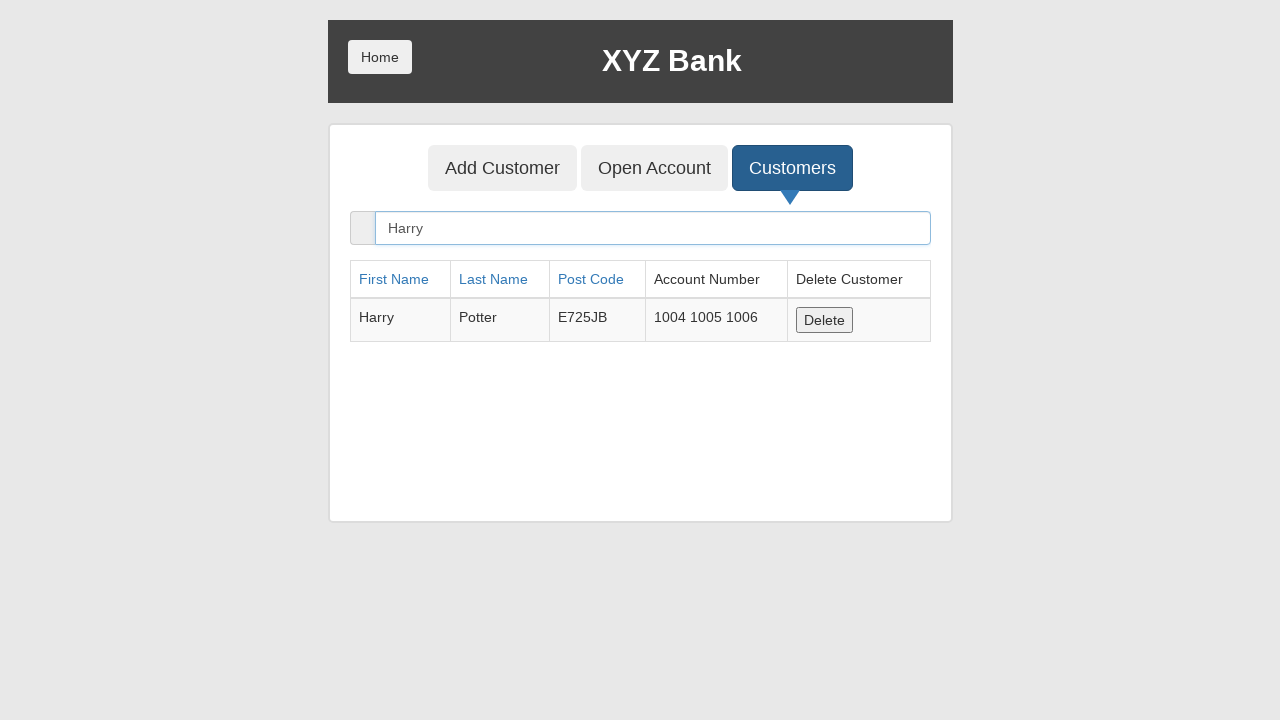

Search results loaded showing customer Harry
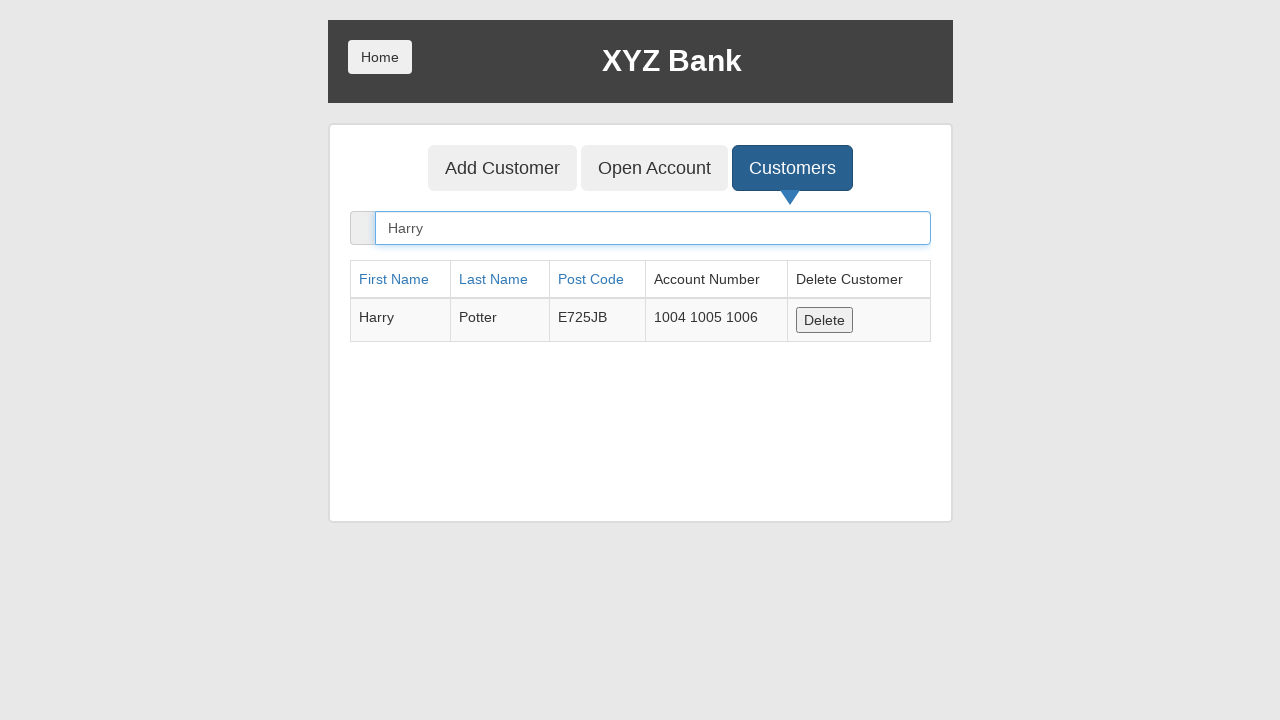

Clicked Delete button to remove customer Harry at (824, 320) on xpath=//td[normalize-space()='Harry']/../td[5]//button[contains(text(),'Delete')
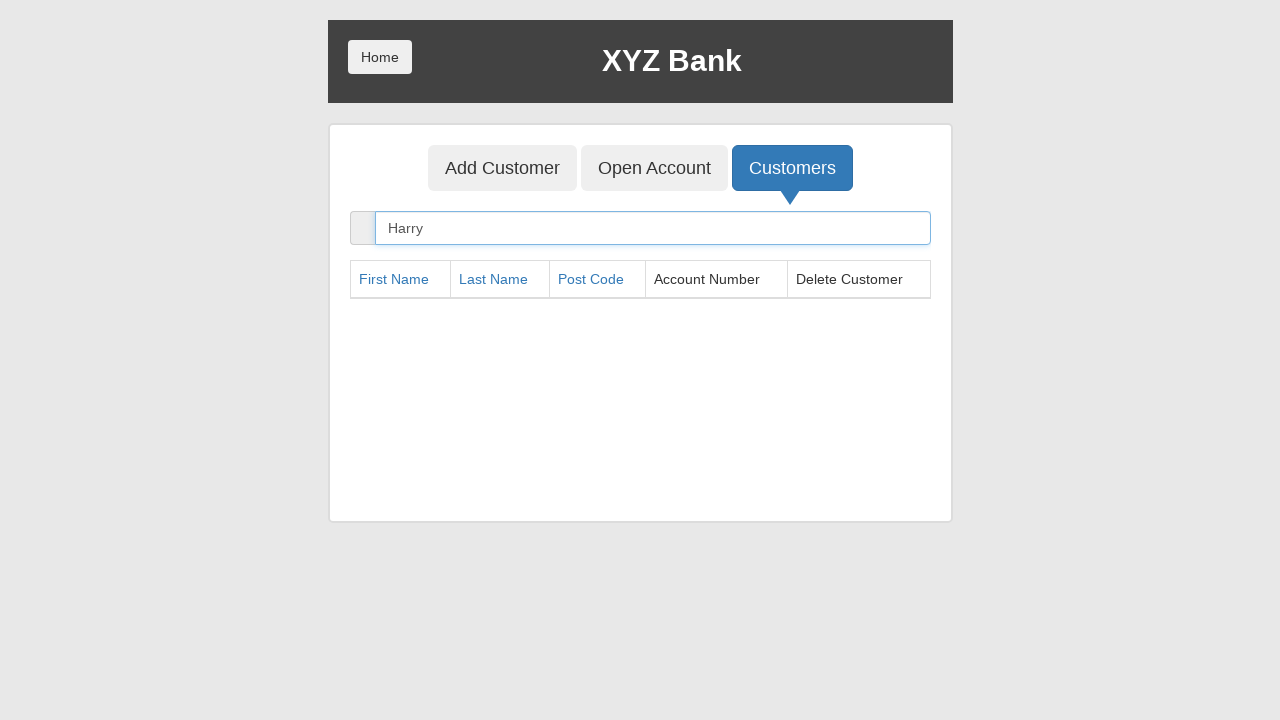

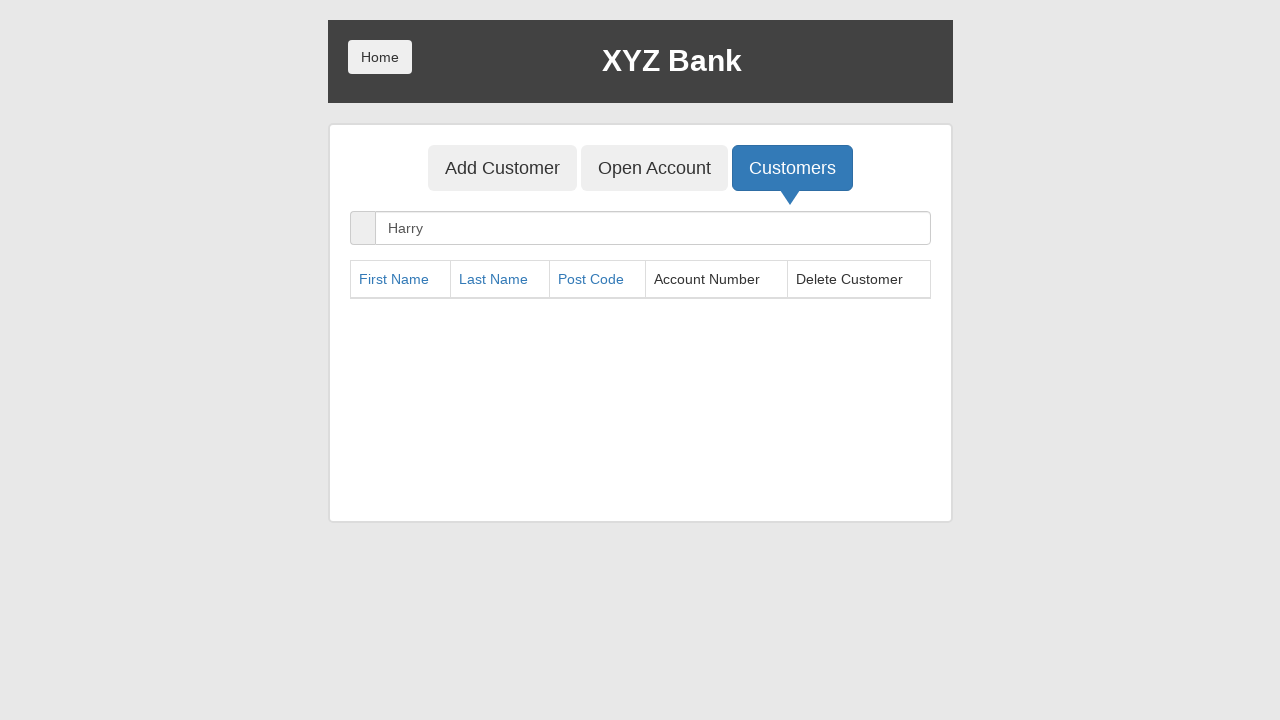